Tests the Sign up link by clicking on it and verifying the sign up modal appears with the correct title

Starting URL: https://www.demoblaze.com/index.html

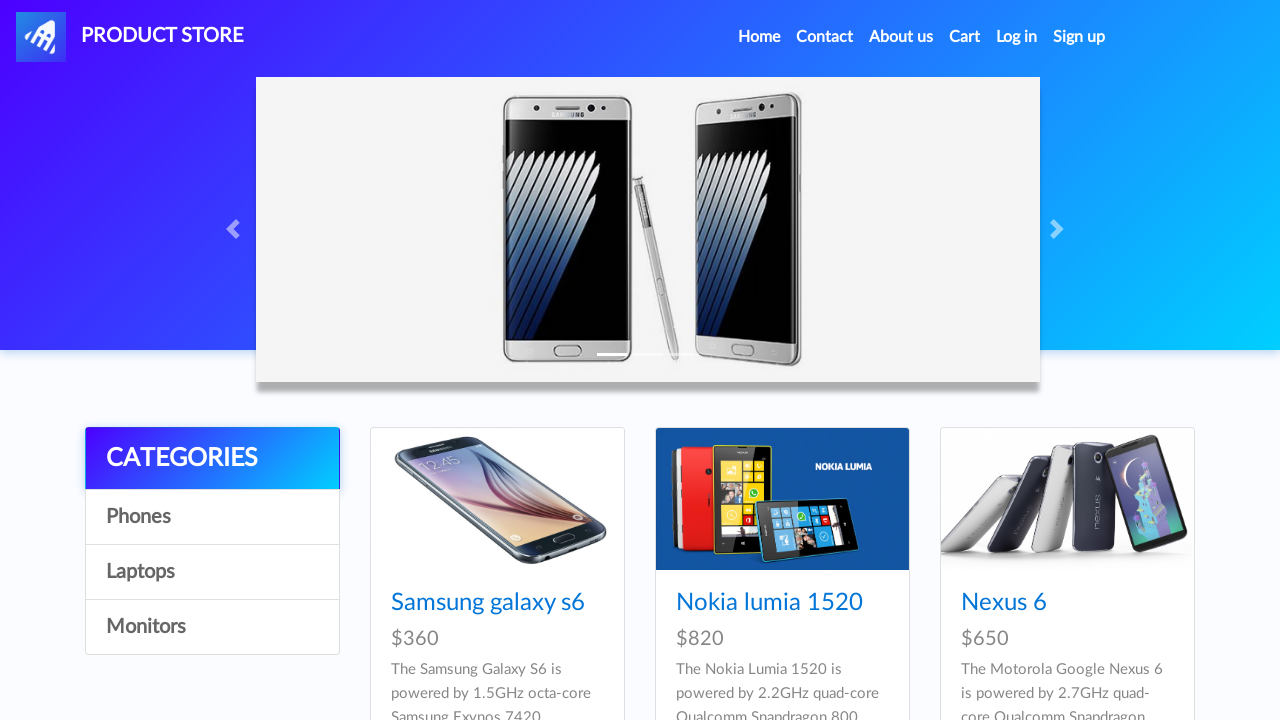

Clicked on the Sign up link at (1079, 37) on a:has-text('Sign up')
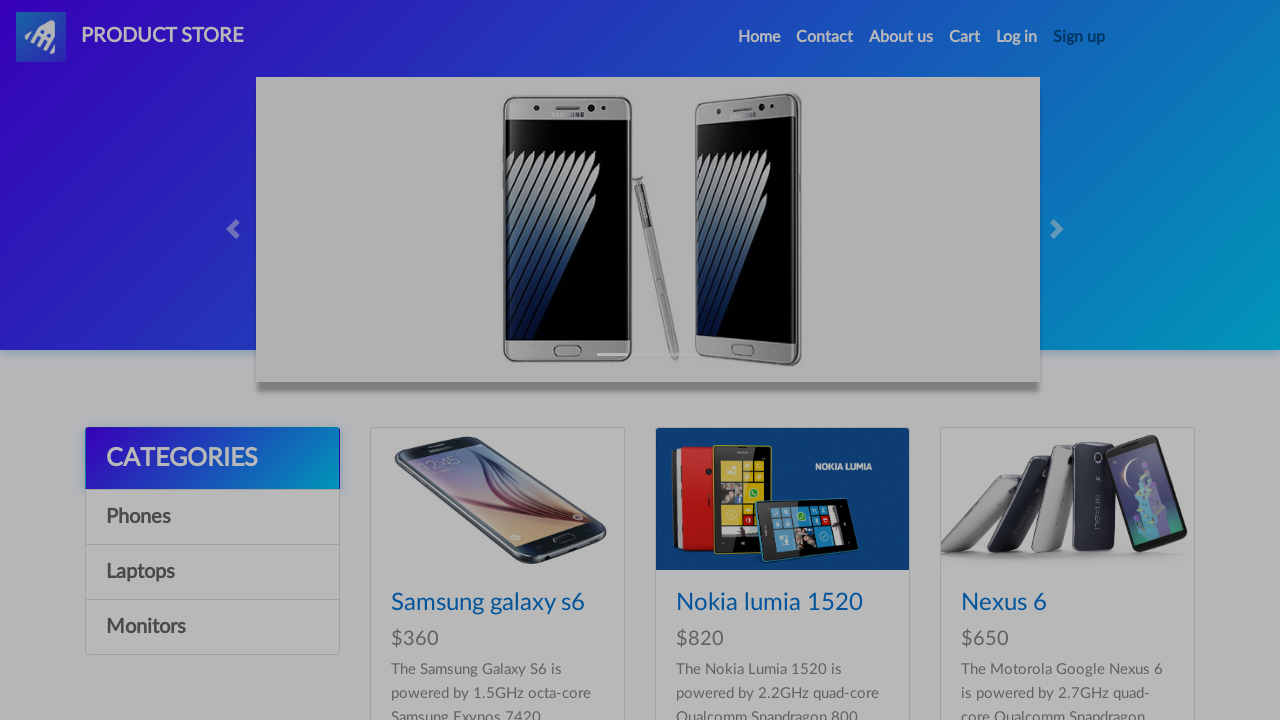

Sign up modal appeared
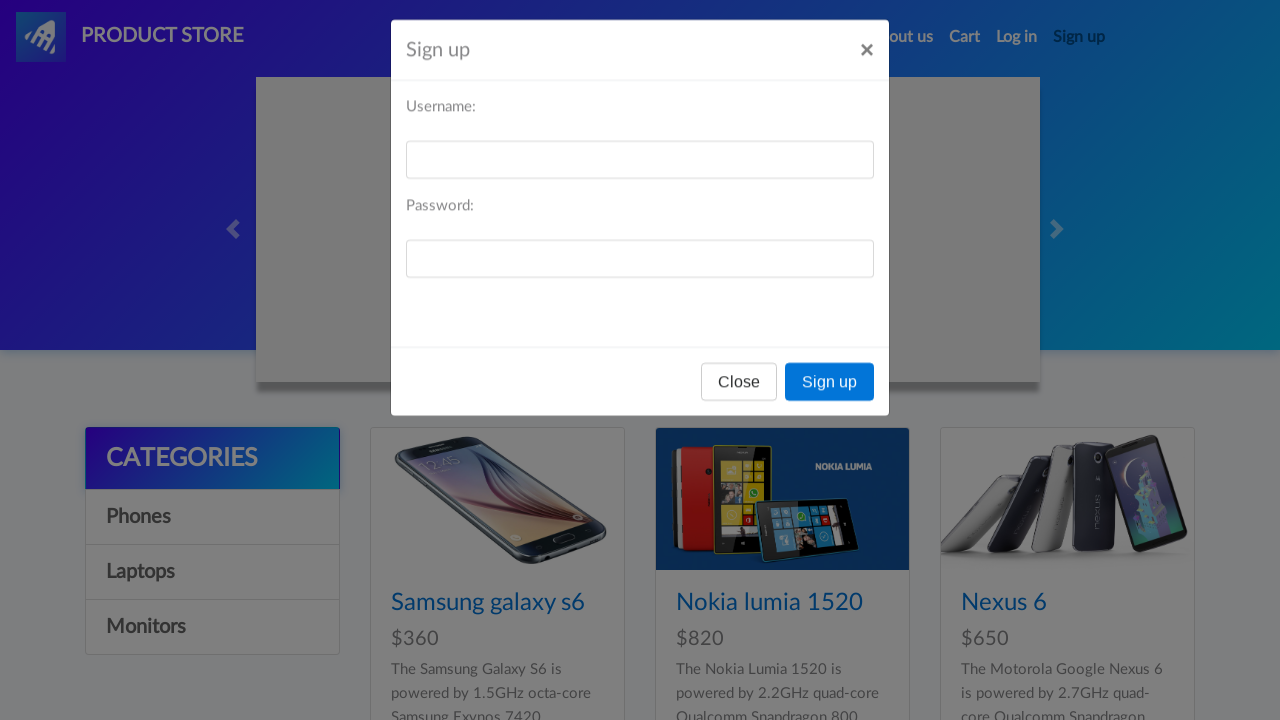

Retrieved sign up modal title text
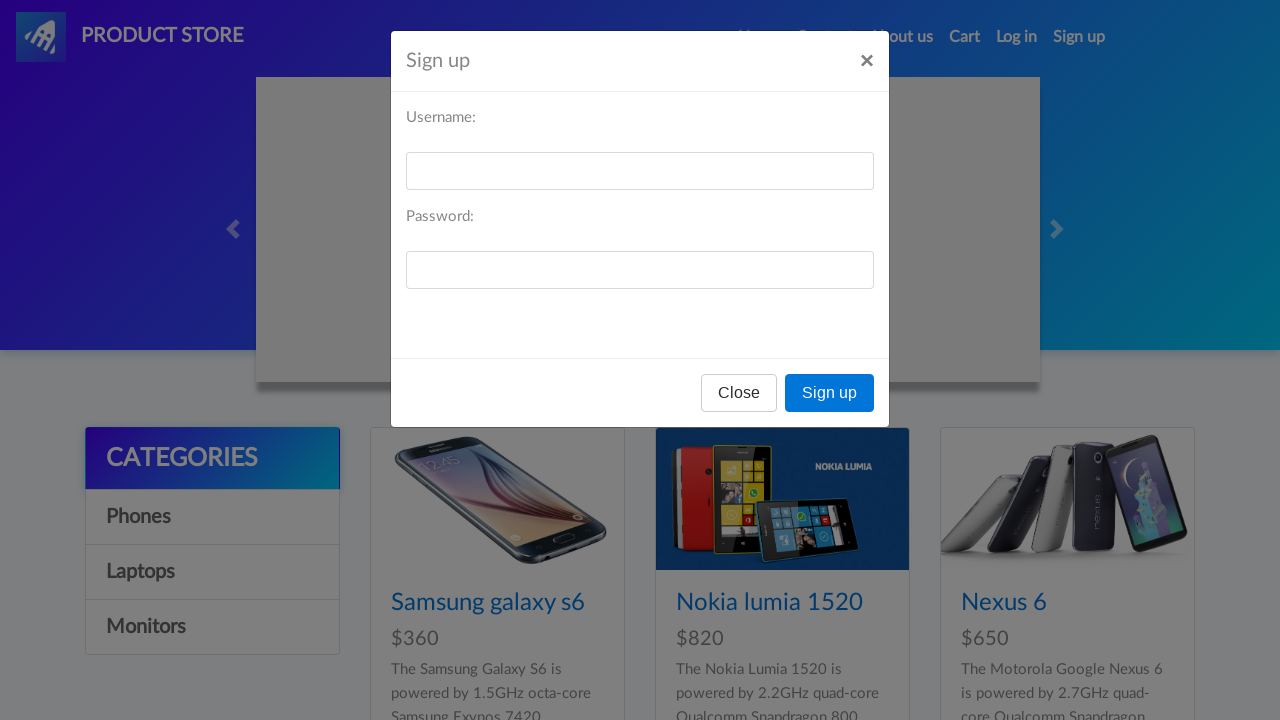

Verified modal title is 'Sign up'
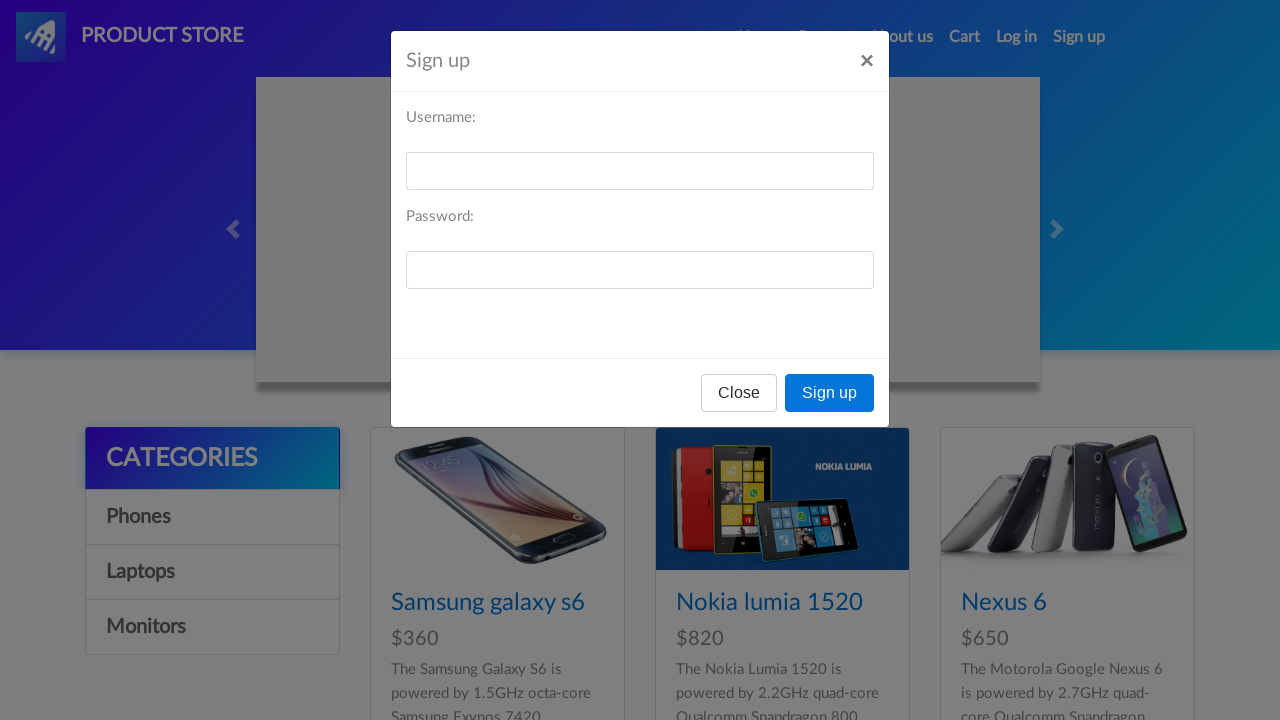

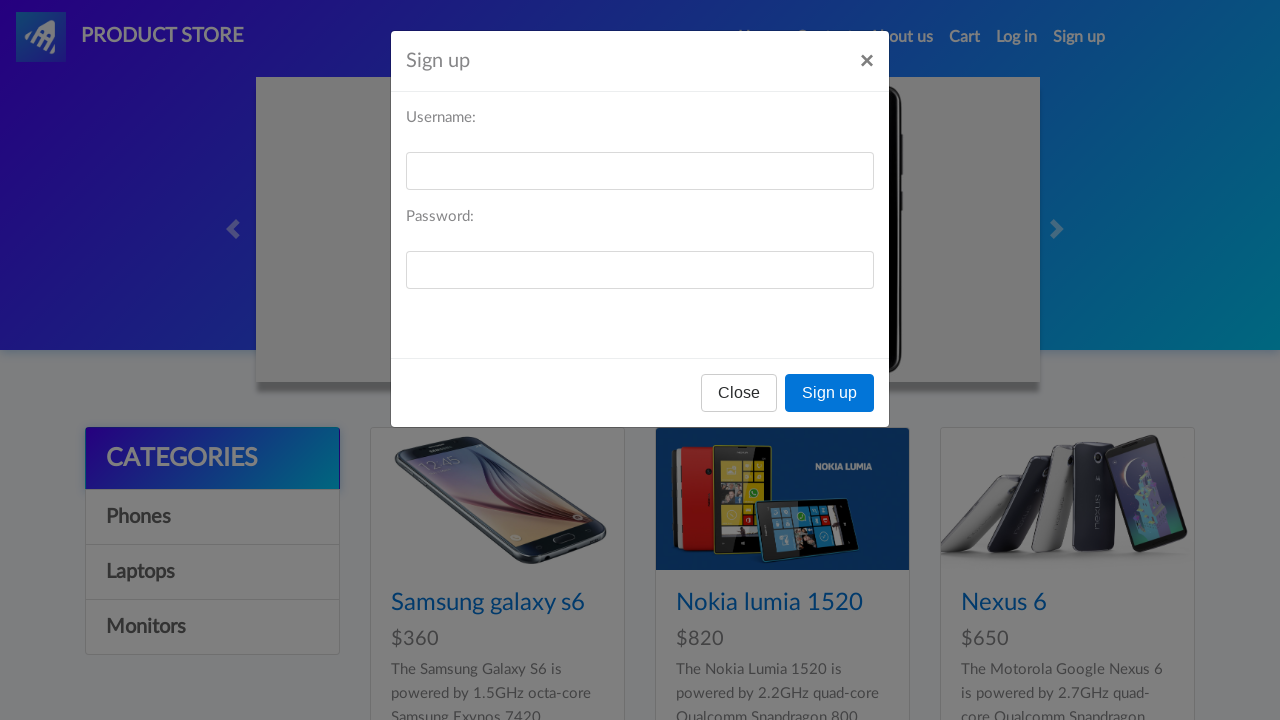